Tests hovering over nested menu items to reveal sub-menus and clicking on a deeply nested item

Starting URL: https://demoqa.com/menu

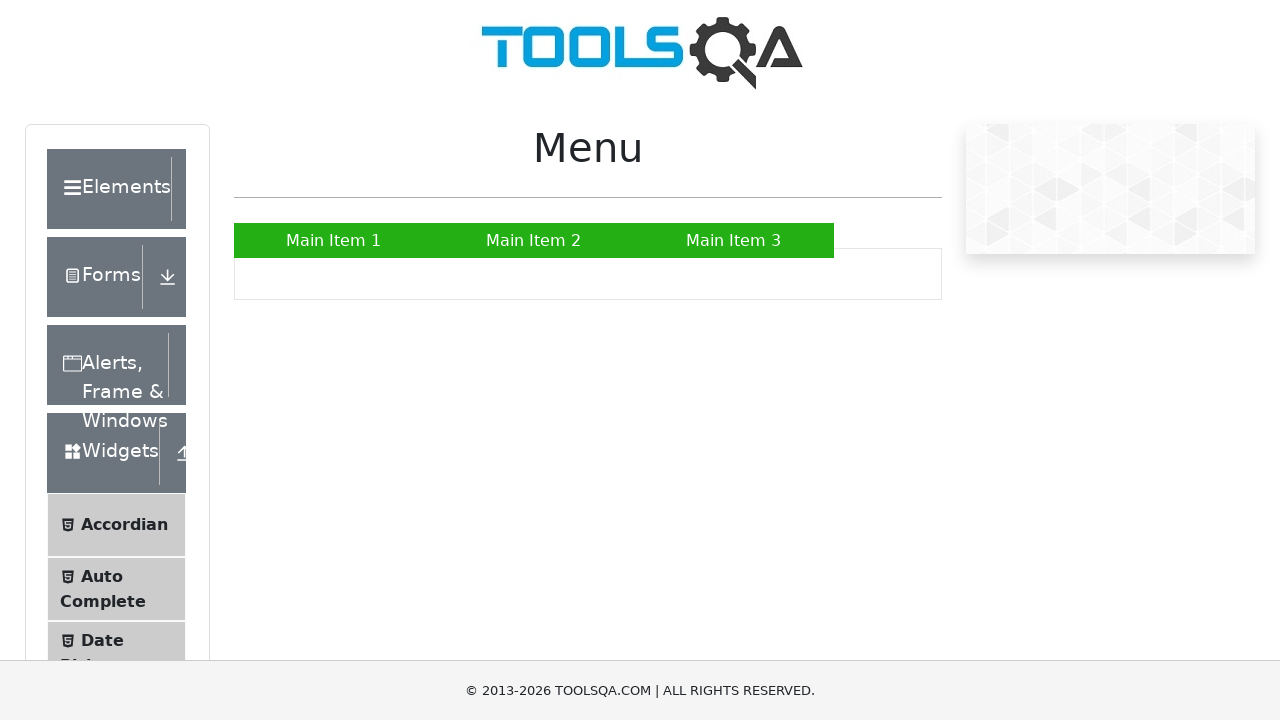

Hovered over Main Item 2 to reveal submenu at (534, 240) on xpath=//a[text()='Main Item 2']
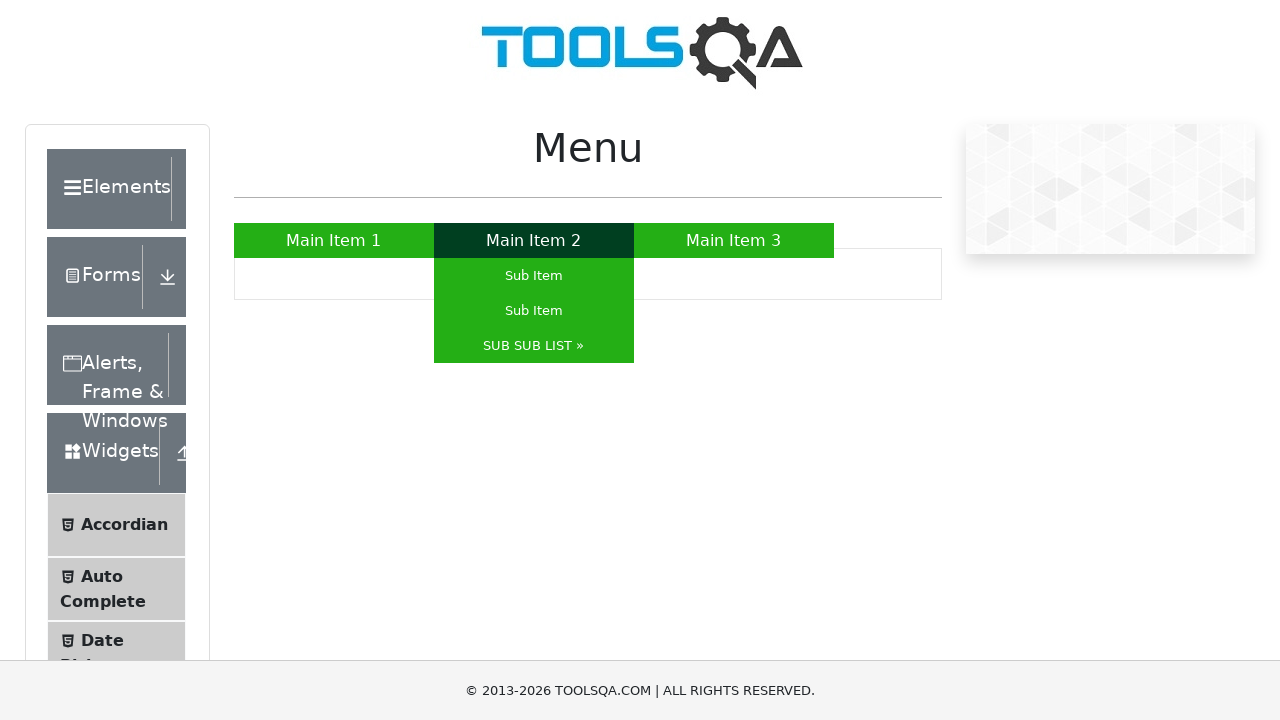

Waited for menu to expand
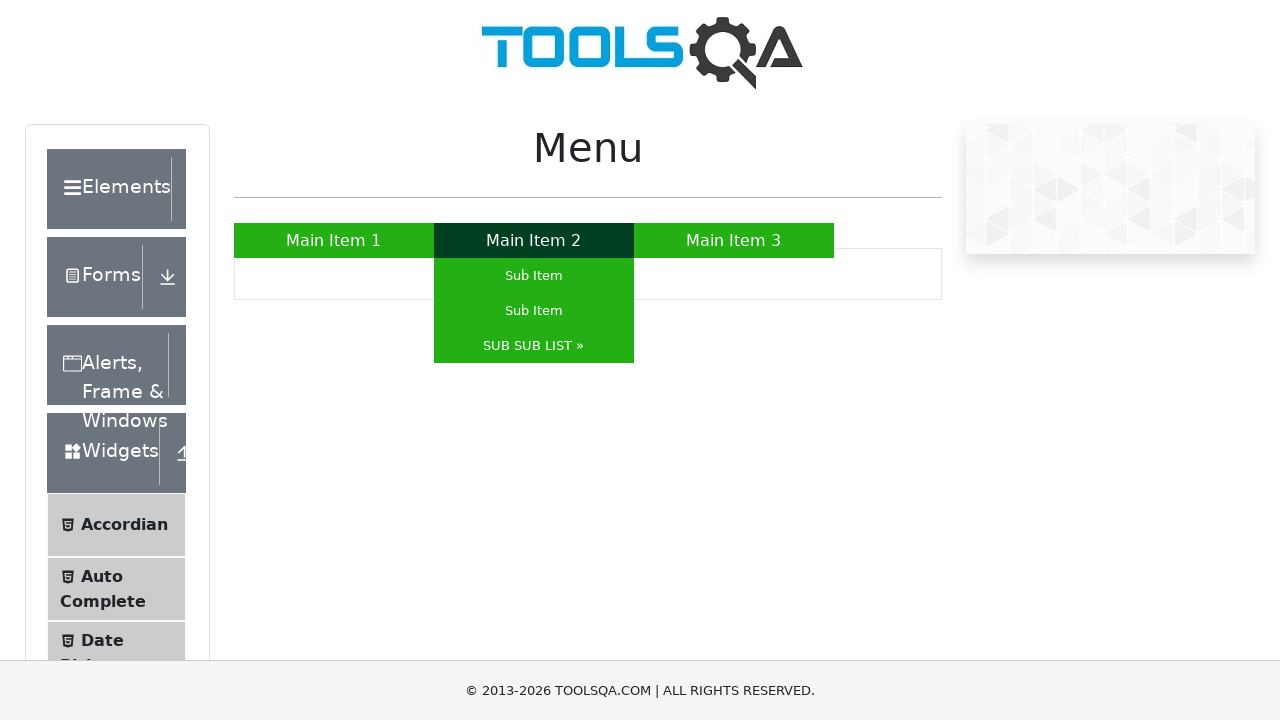

Hovered over SUB SUB LIST to reveal nested submenu at (534, 346) on xpath=//a[text()='SUB SUB LIST »']
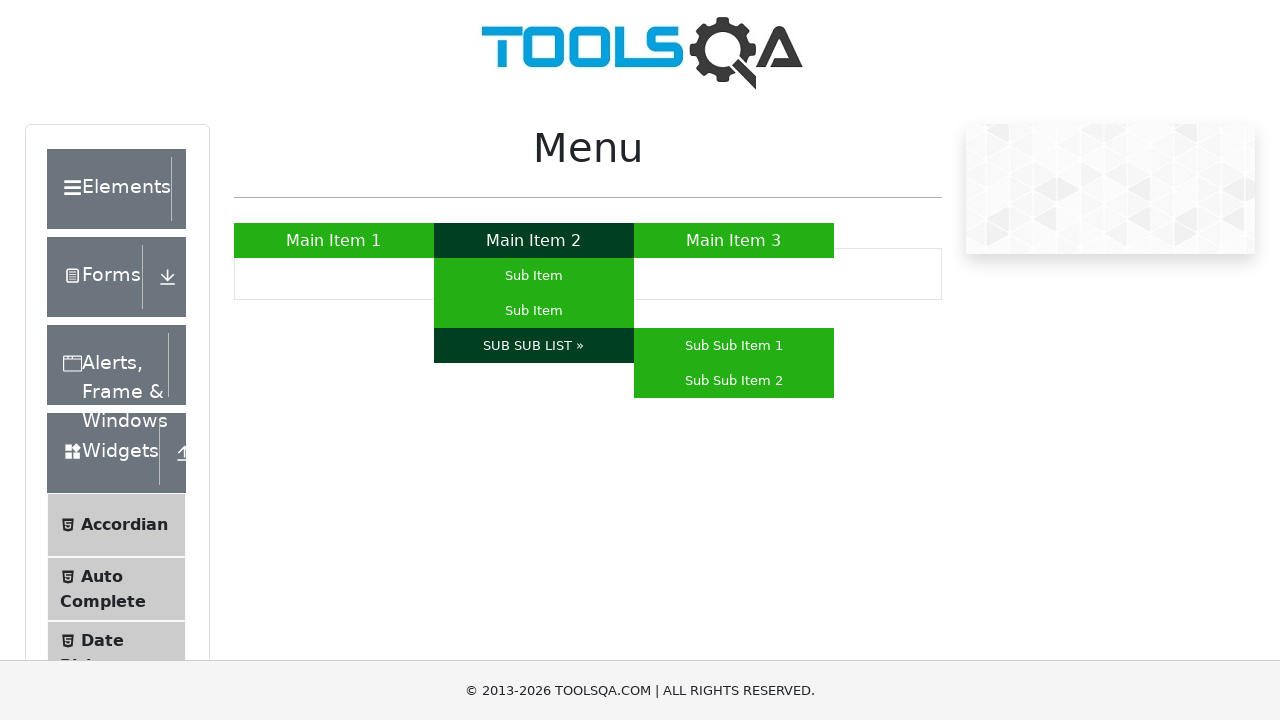

Clicked on Sub Sub Item 1 at (734, 346) on xpath=//a[text()='Sub Sub Item 1']
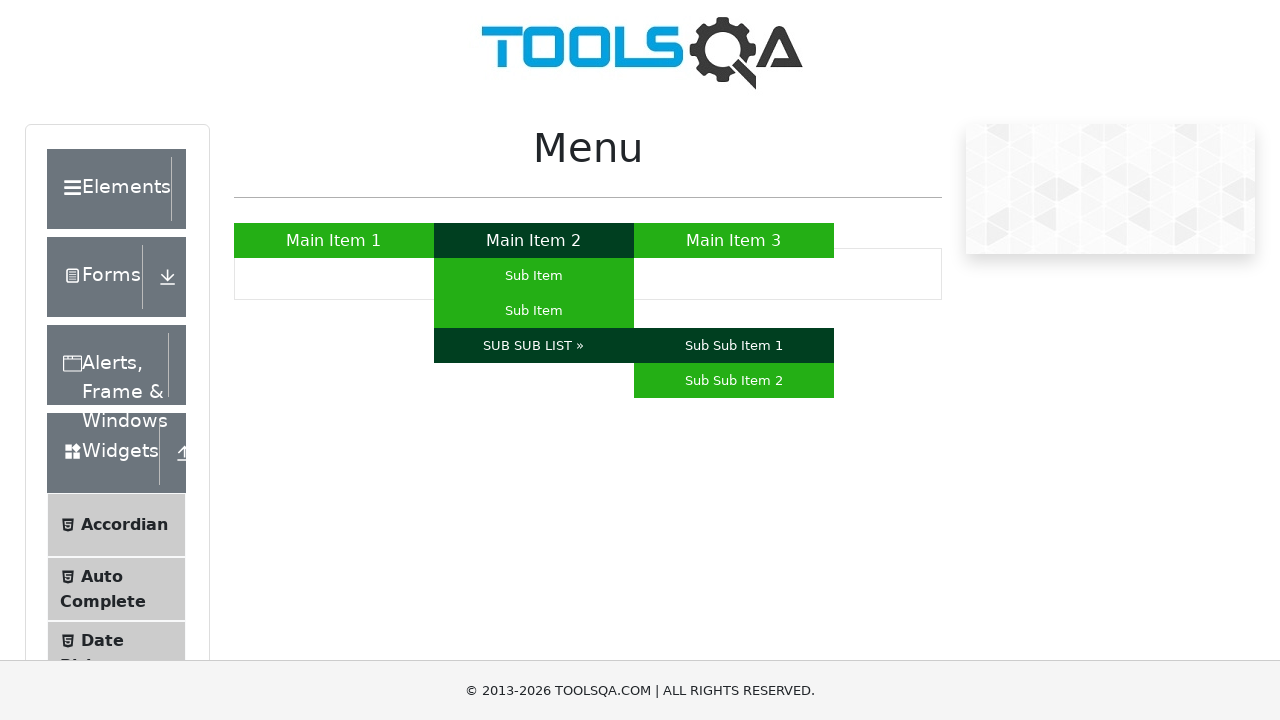

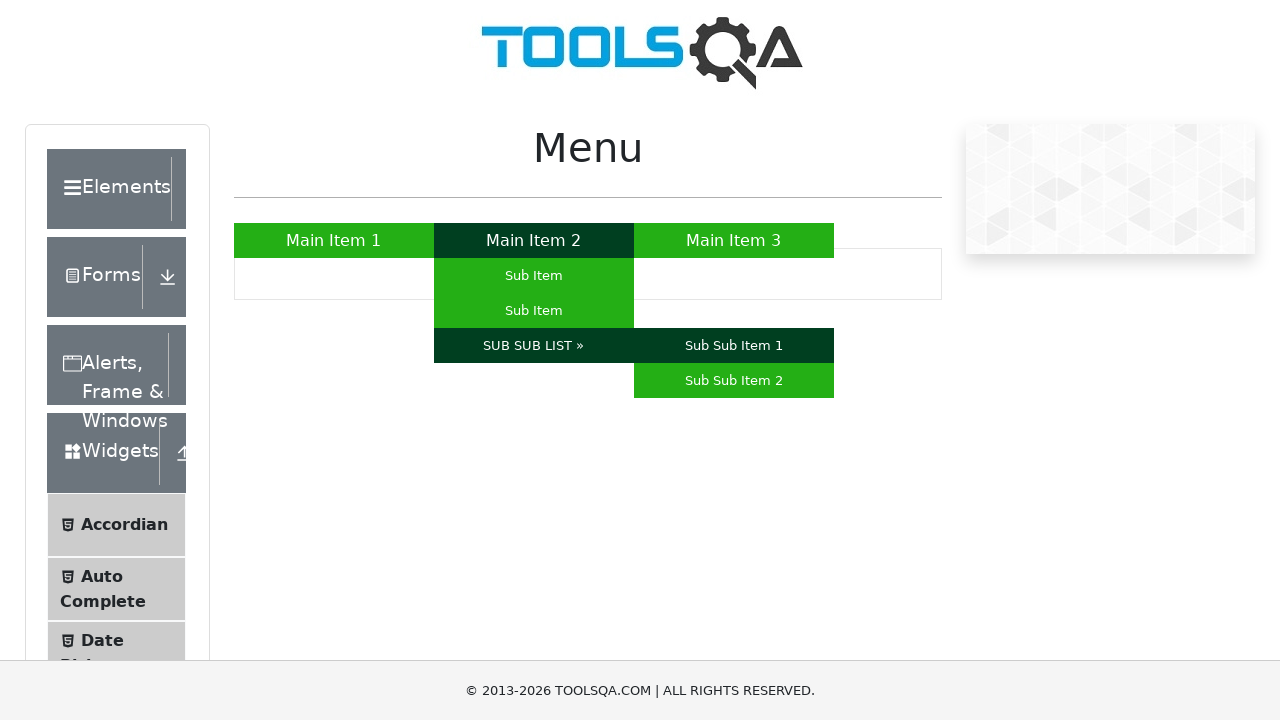